Tests click-and-hold selection functionality on jQuery UI selectable demo by clicking and holding on item 3 and releasing on item 6

Starting URL: https://jqueryui.com/selectable/

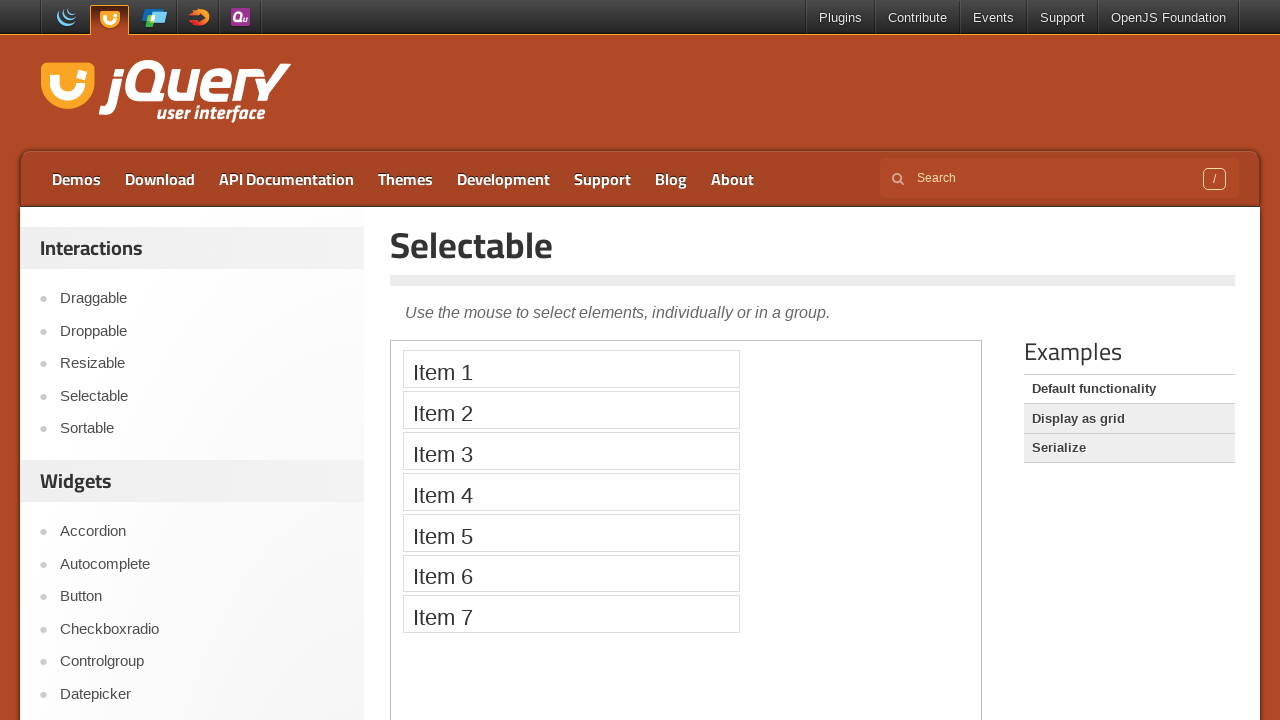

Scrolled down to view the demo area
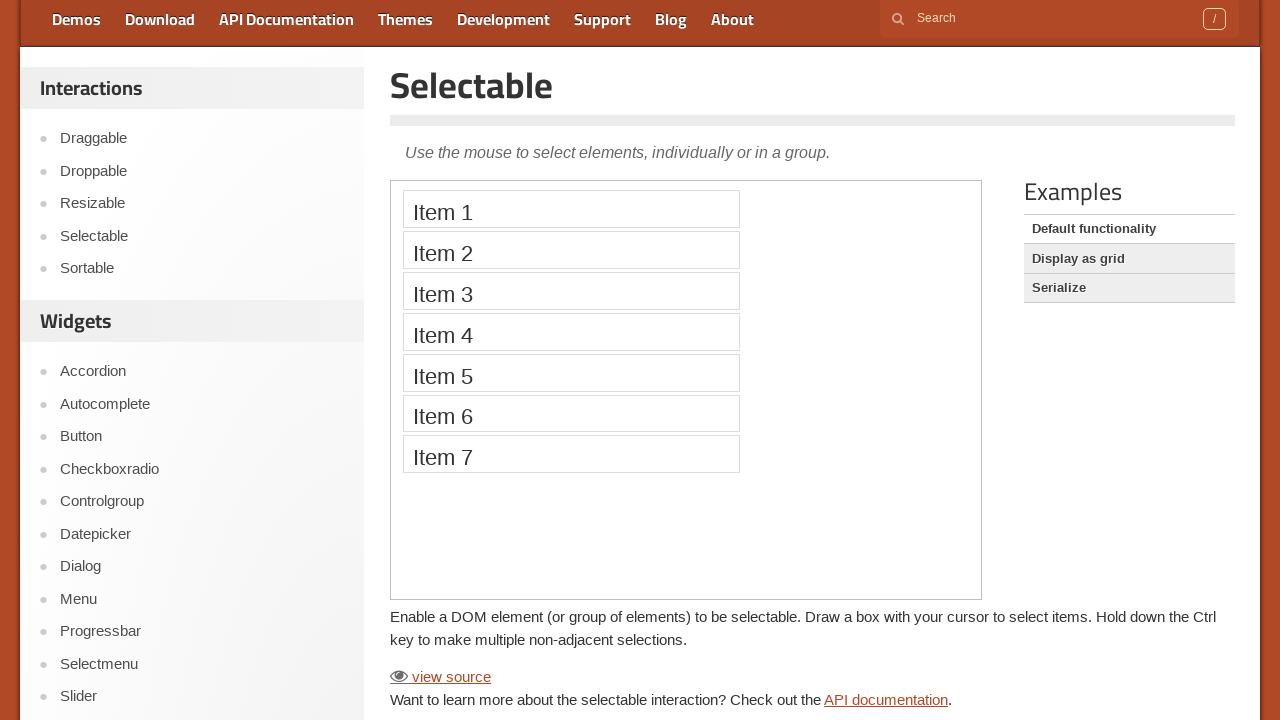

Located and switched to the selectable demo iframe
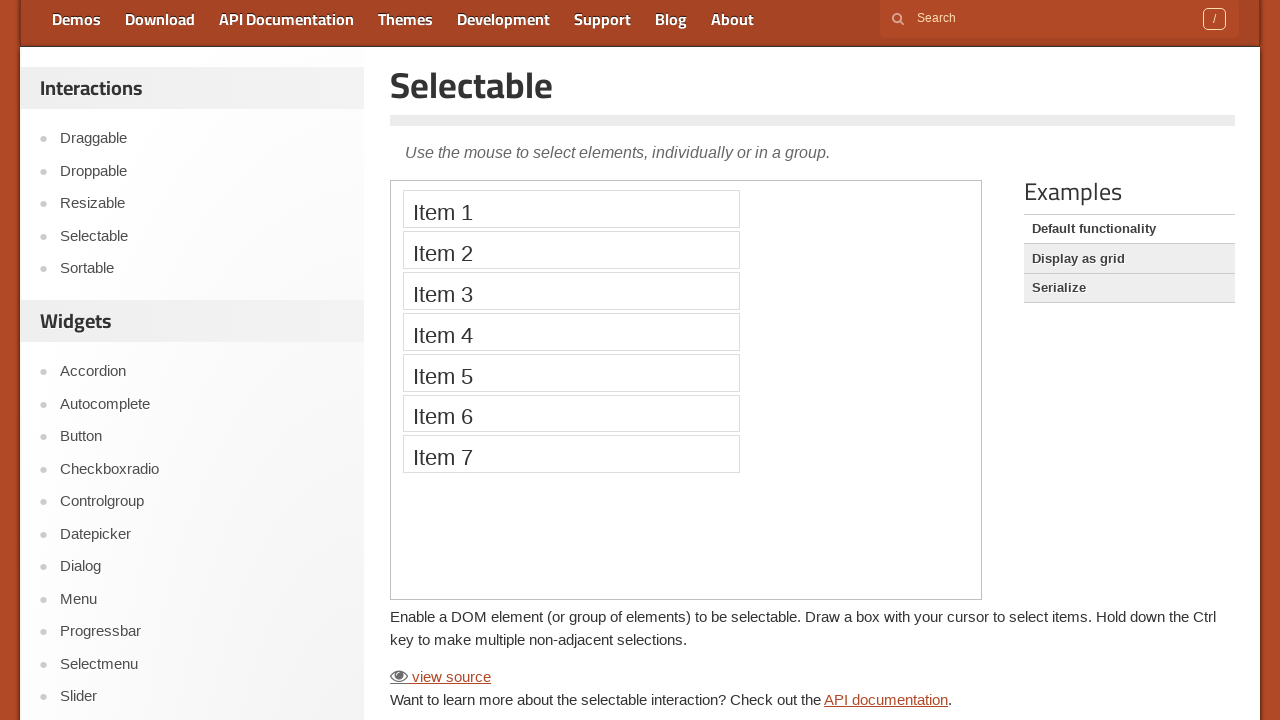

Located Item 3 and Item 6 selectable elements
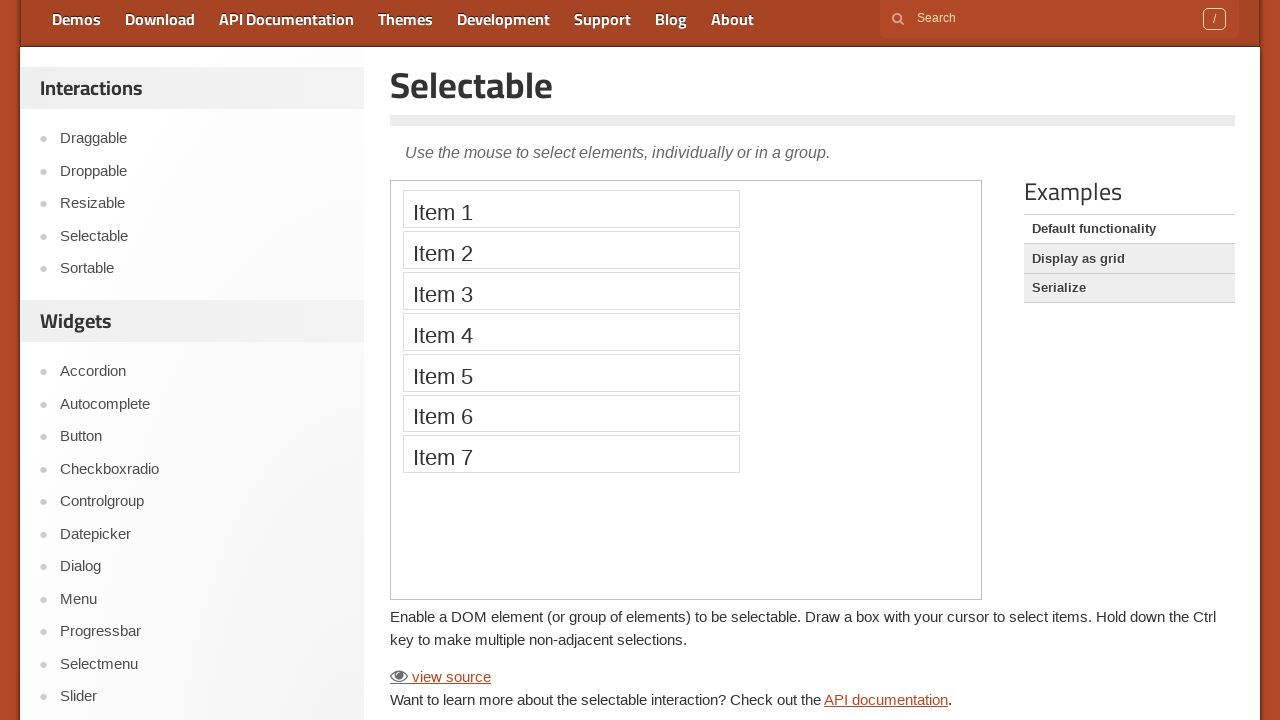

Hovered over Item 3 at (571, 291) on iframe >> nth=0 >> internal:control=enter-frame >> xpath=//li[normalize-space()=
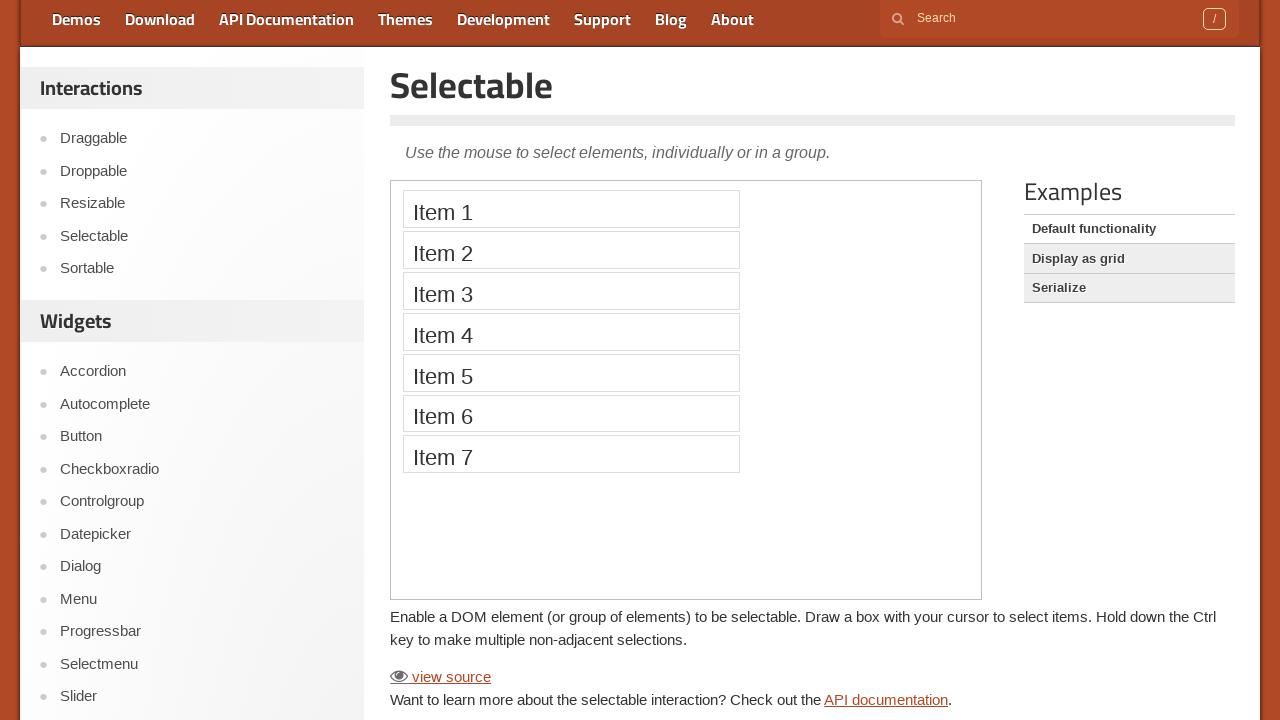

Pressed mouse button down on Item 3 at (571, 291)
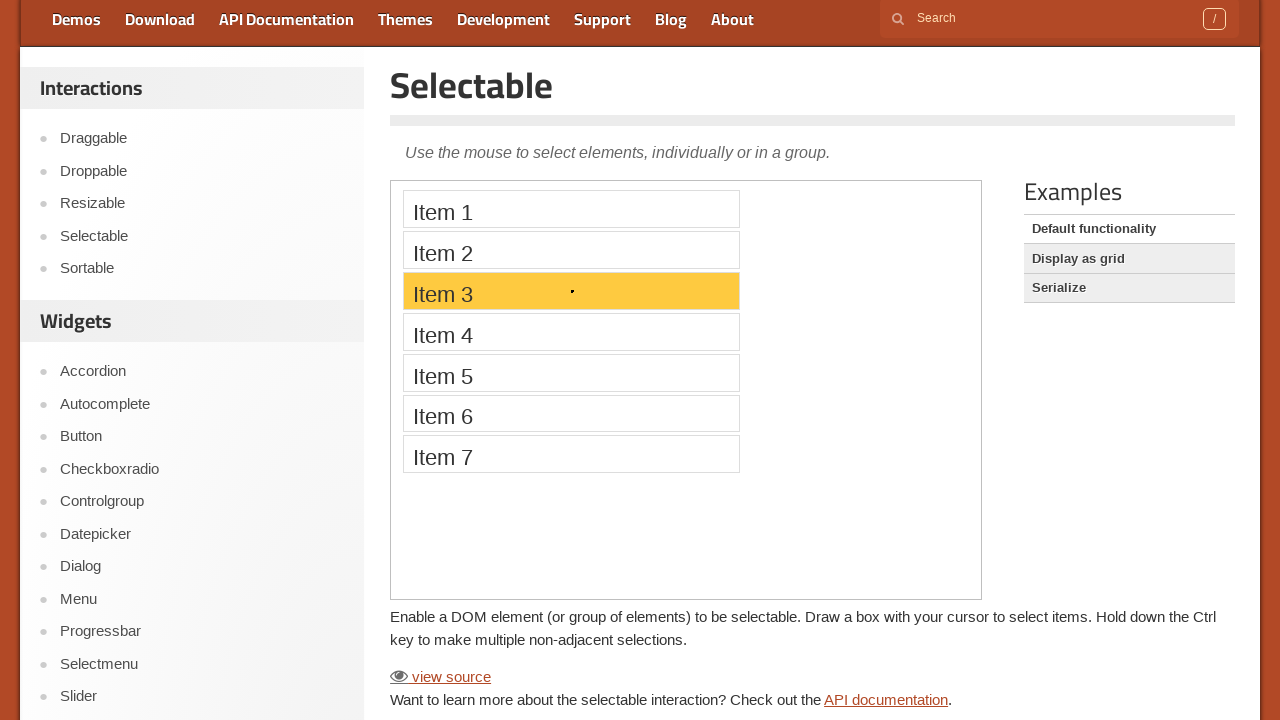

Moved mouse to Item 6 while holding button at (571, 413) on iframe >> nth=0 >> internal:control=enter-frame >> xpath=//li[normalize-space()=
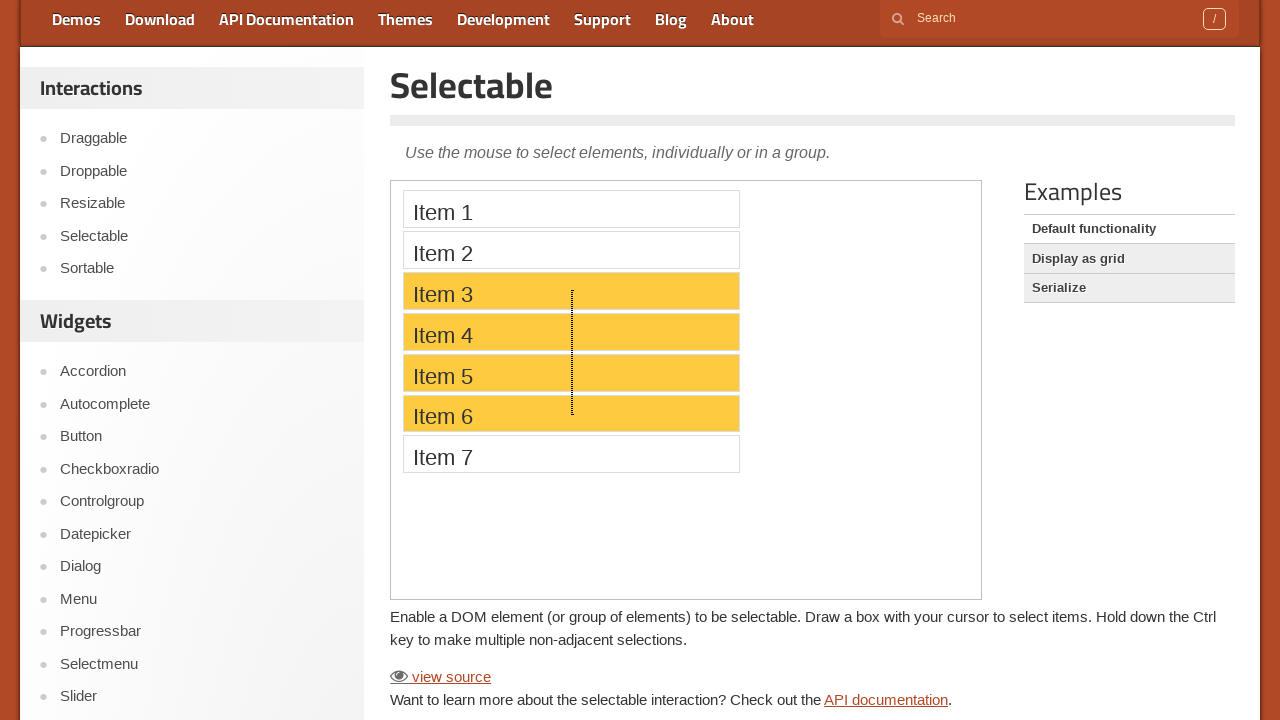

Released mouse button on Item 6, completing click-and-hold selection at (571, 413)
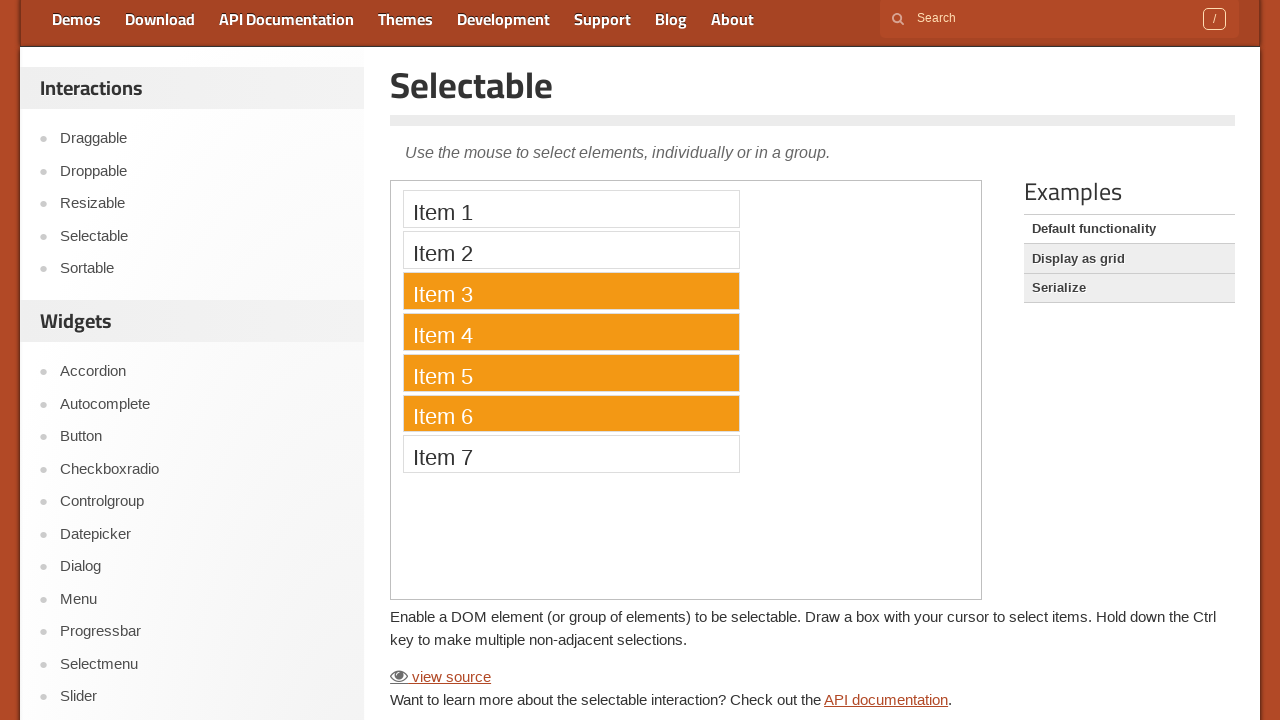

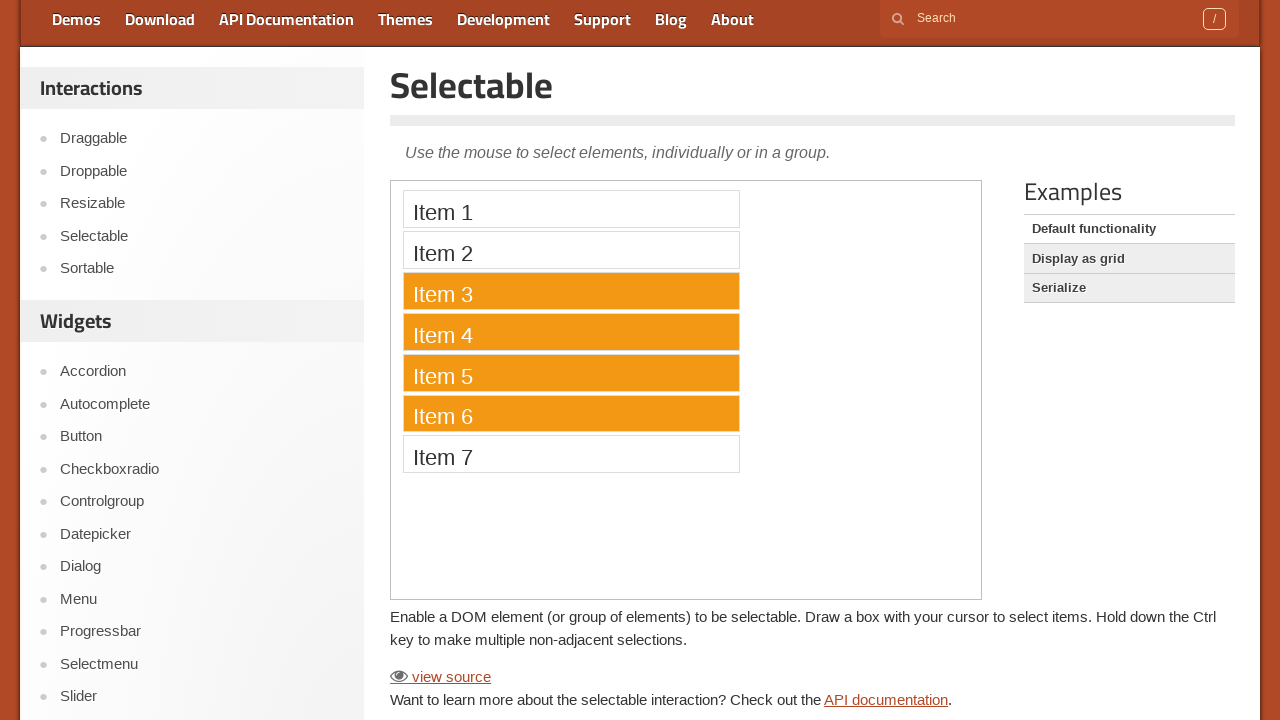